Tests keyboard modifier functionality by holding CONTROL key while clicking multiple navigation links on the Selenium website, which opens each link in a new tab.

Starting URL: https://www.selenium.dev/

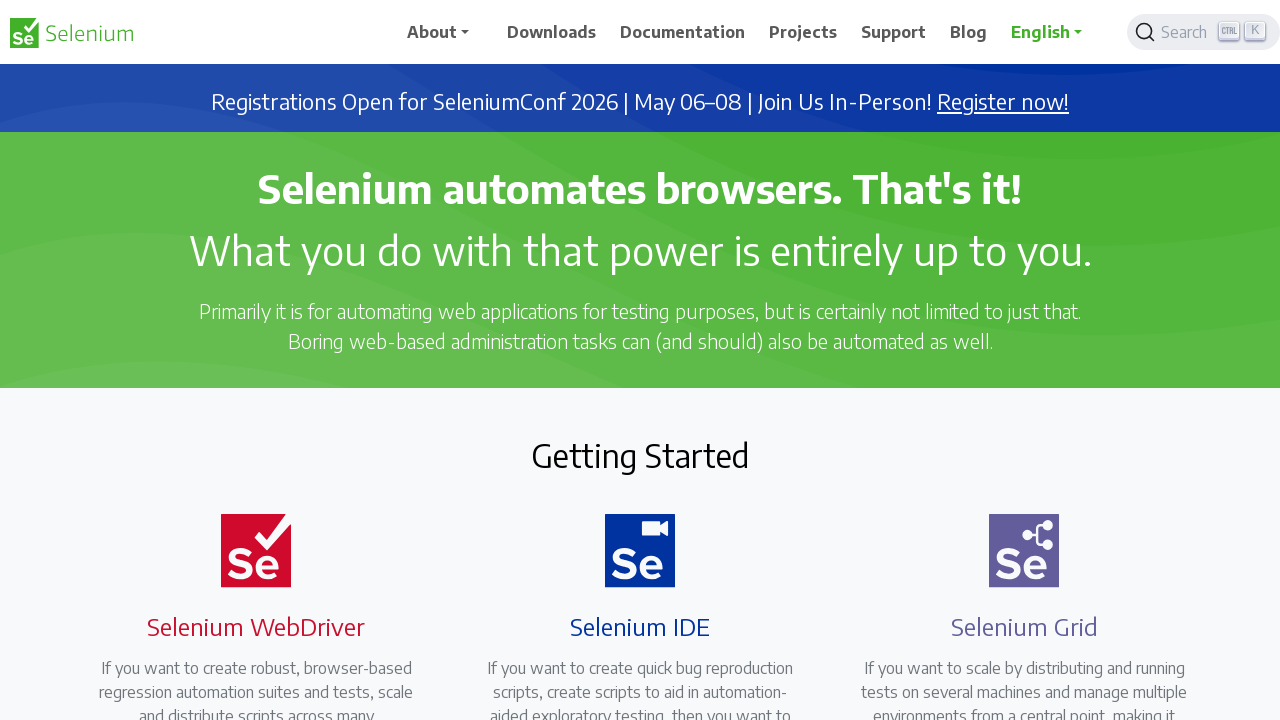

Waited for navigation links to load on Selenium website
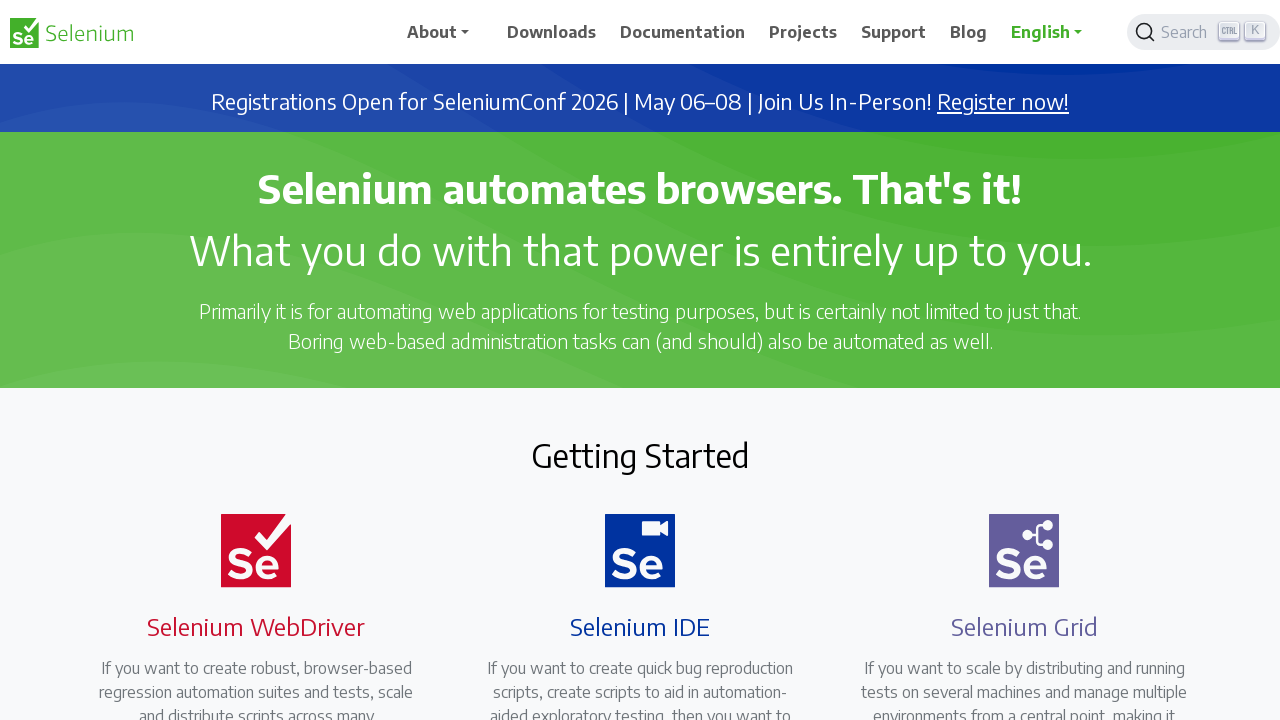

Located all navigation links on the page
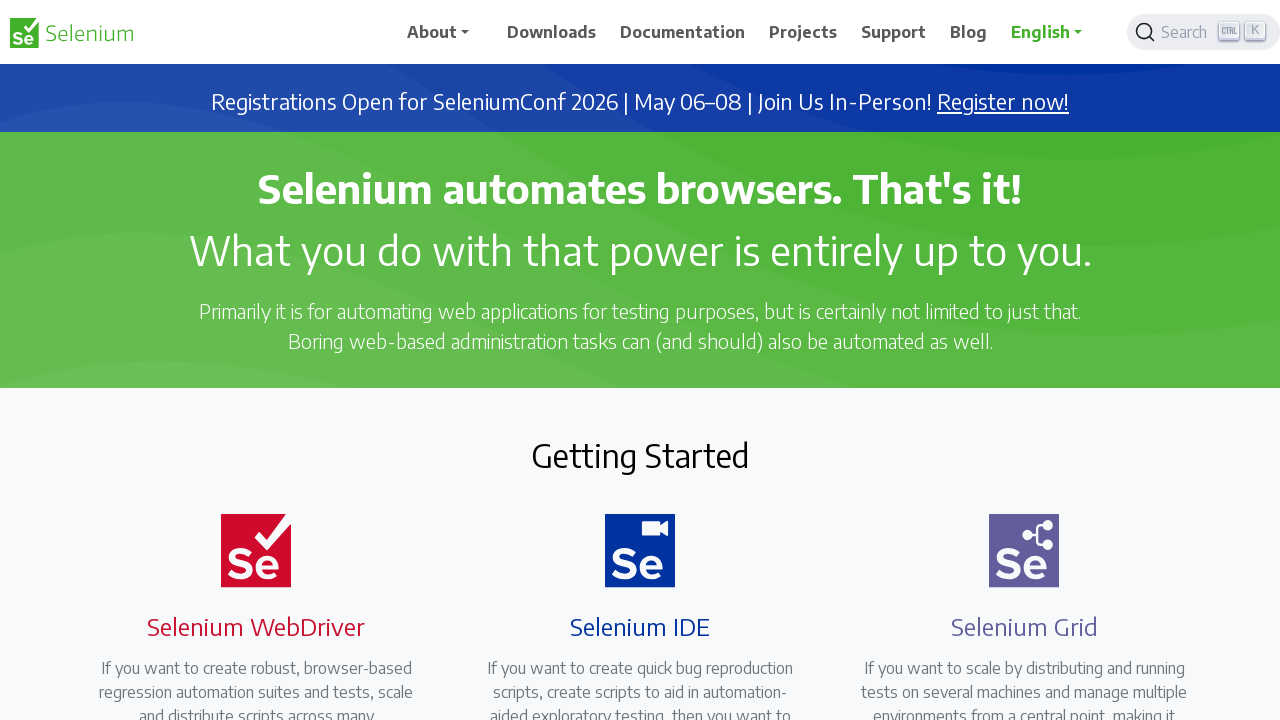

Found 7 navigation links to click
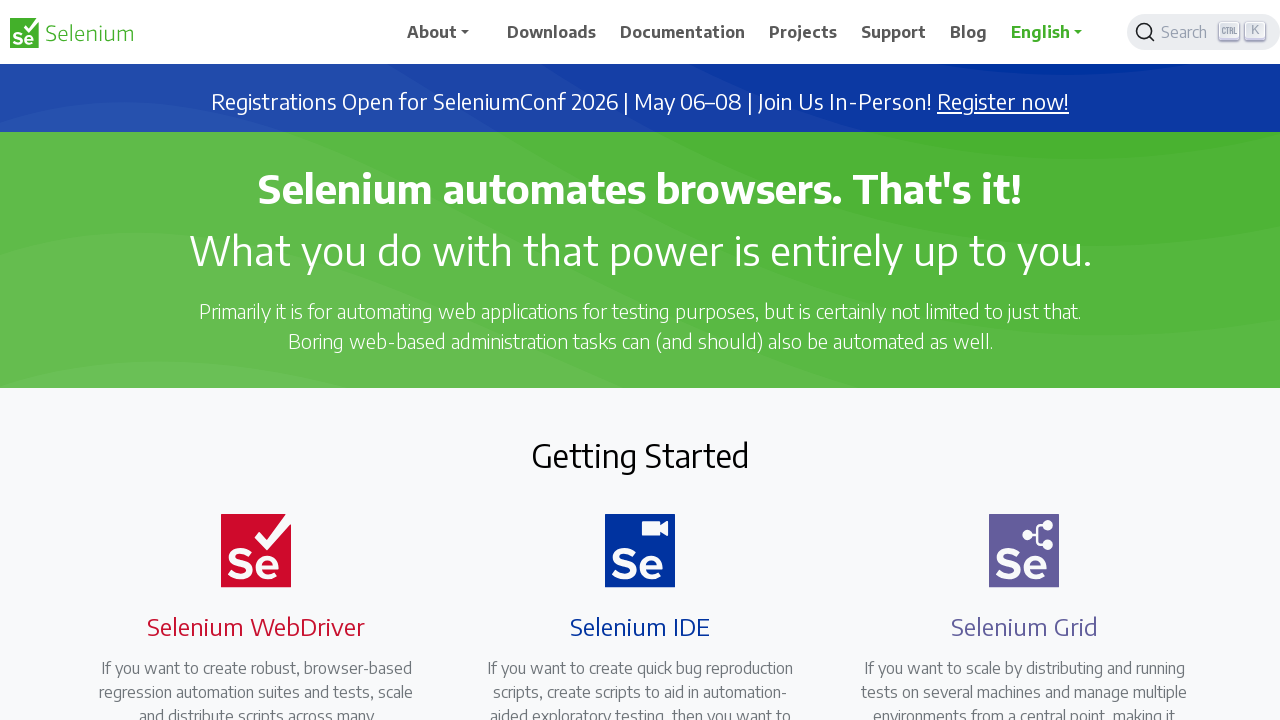

CTRL+clicked navigation link 1 of 7 to open in new tab at (445, 32) on a.nav-link >> nth=0
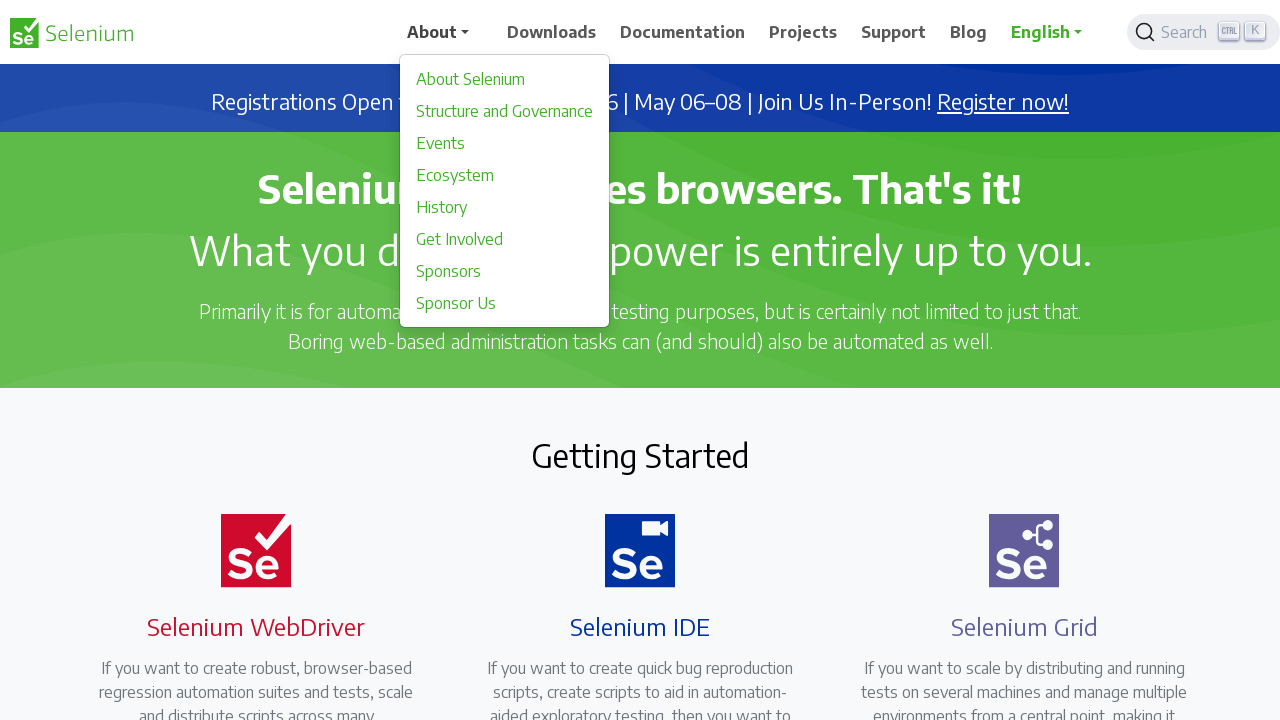

CTRL+clicked navigation link 2 of 7 to open in new tab at (552, 32) on a.nav-link >> nth=1
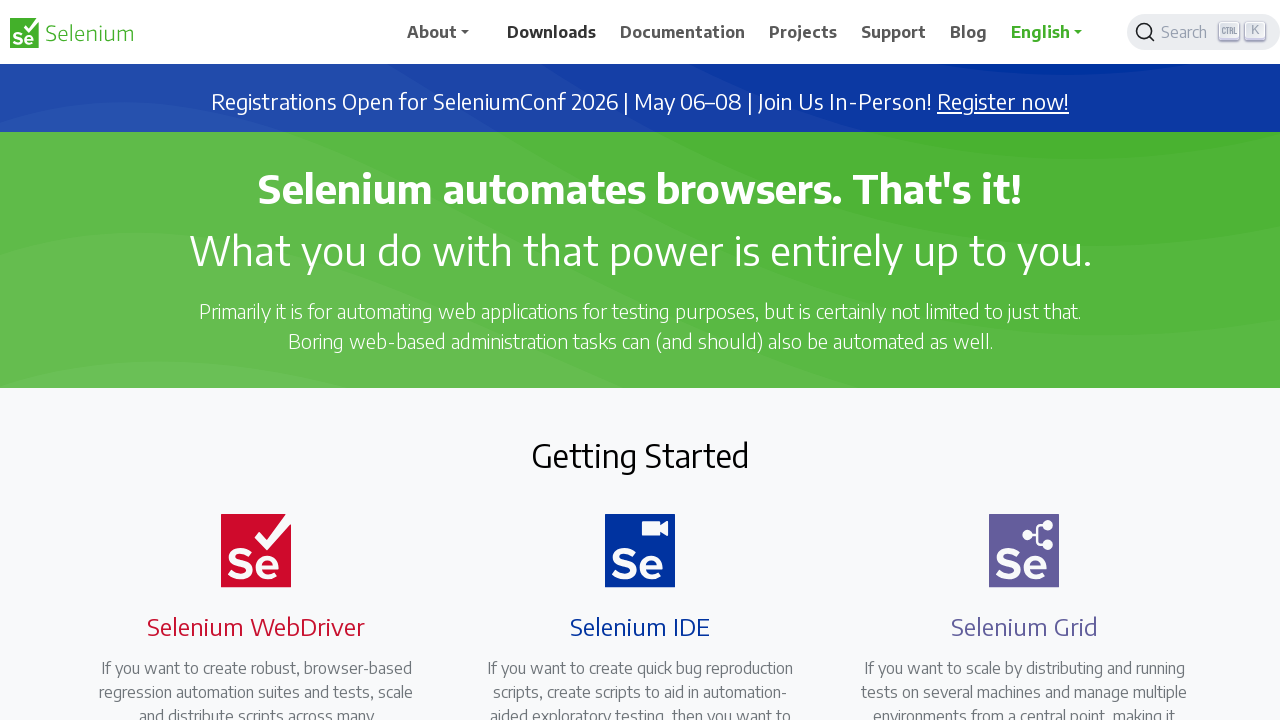

CTRL+clicked navigation link 3 of 7 to open in new tab at (683, 32) on a.nav-link >> nth=2
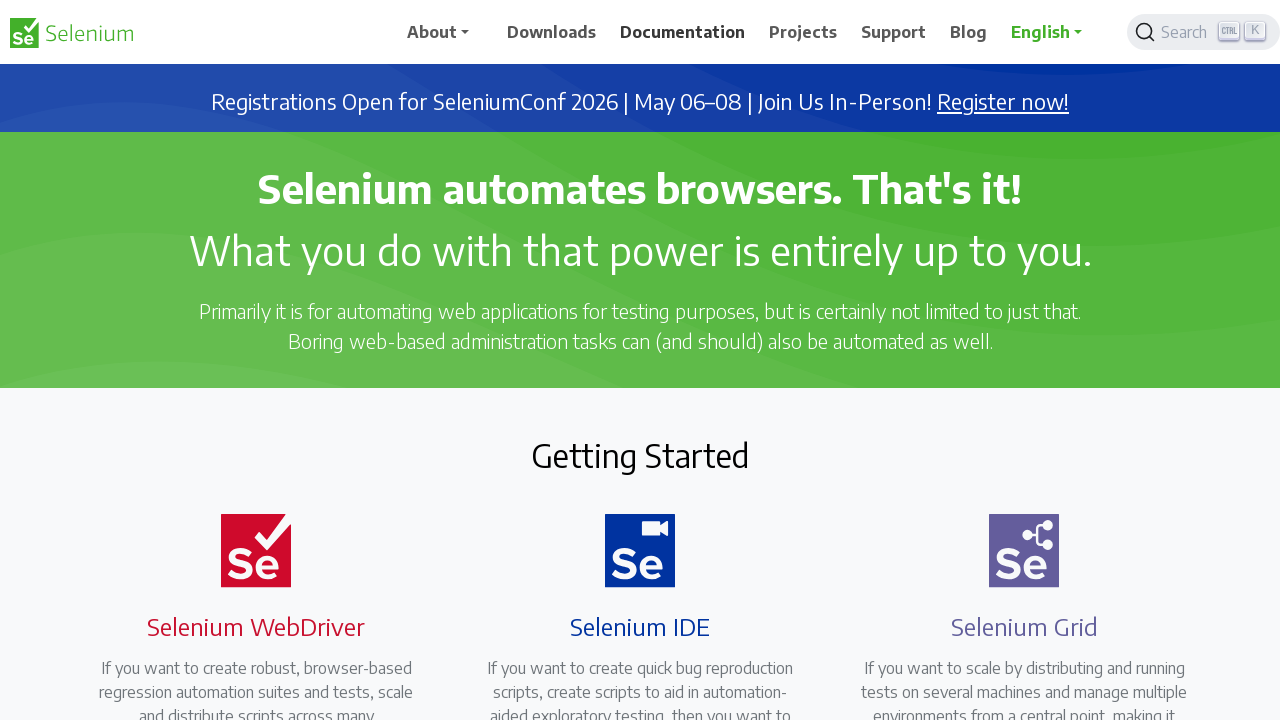

CTRL+clicked navigation link 4 of 7 to open in new tab at (803, 32) on a.nav-link >> nth=3
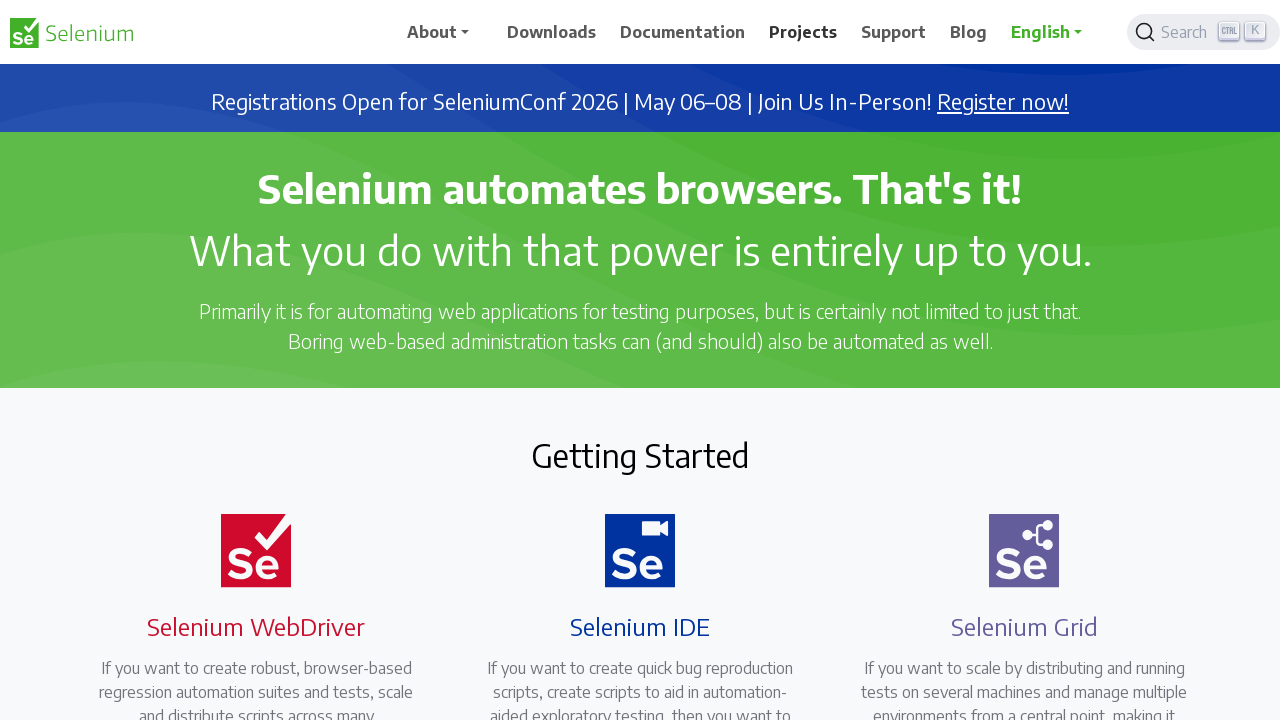

CTRL+clicked navigation link 5 of 7 to open in new tab at (894, 32) on a.nav-link >> nth=4
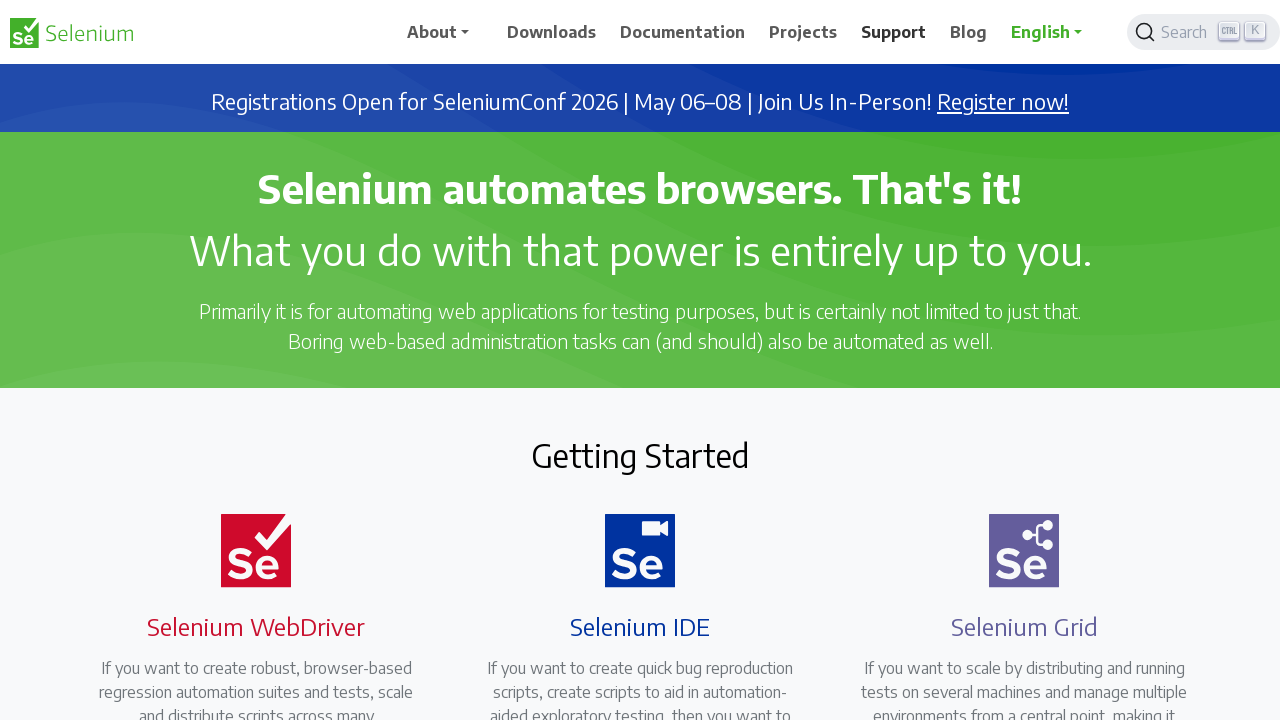

CTRL+clicked navigation link 6 of 7 to open in new tab at (969, 32) on a.nav-link >> nth=5
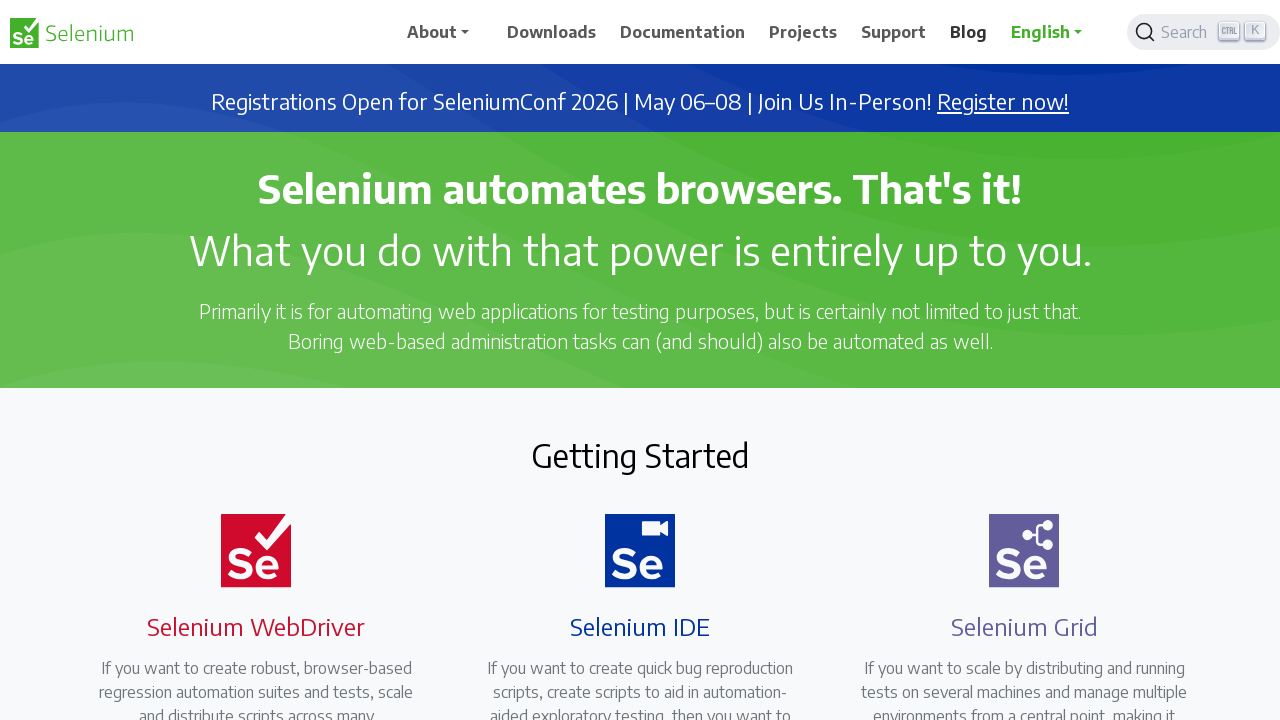

CTRL+clicked navigation link 7 of 7 to open in new tab at (1053, 32) on a.nav-link >> nth=6
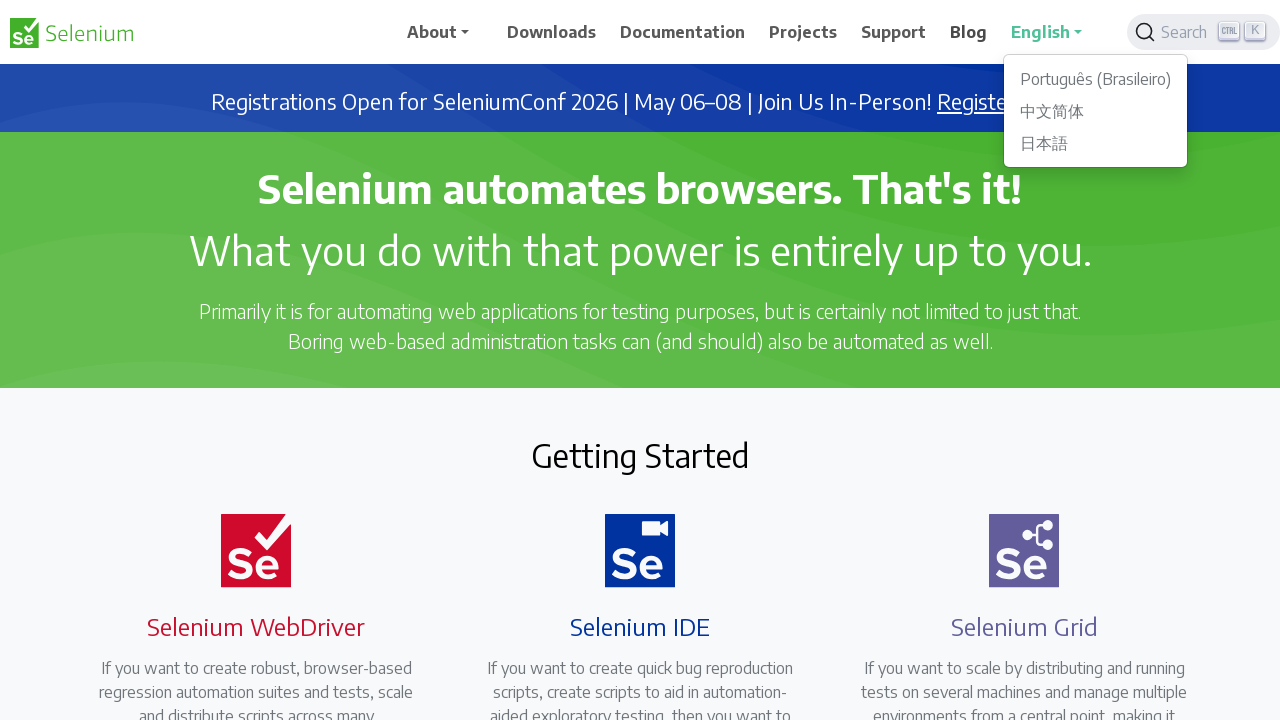

Waited for all new tabs to open
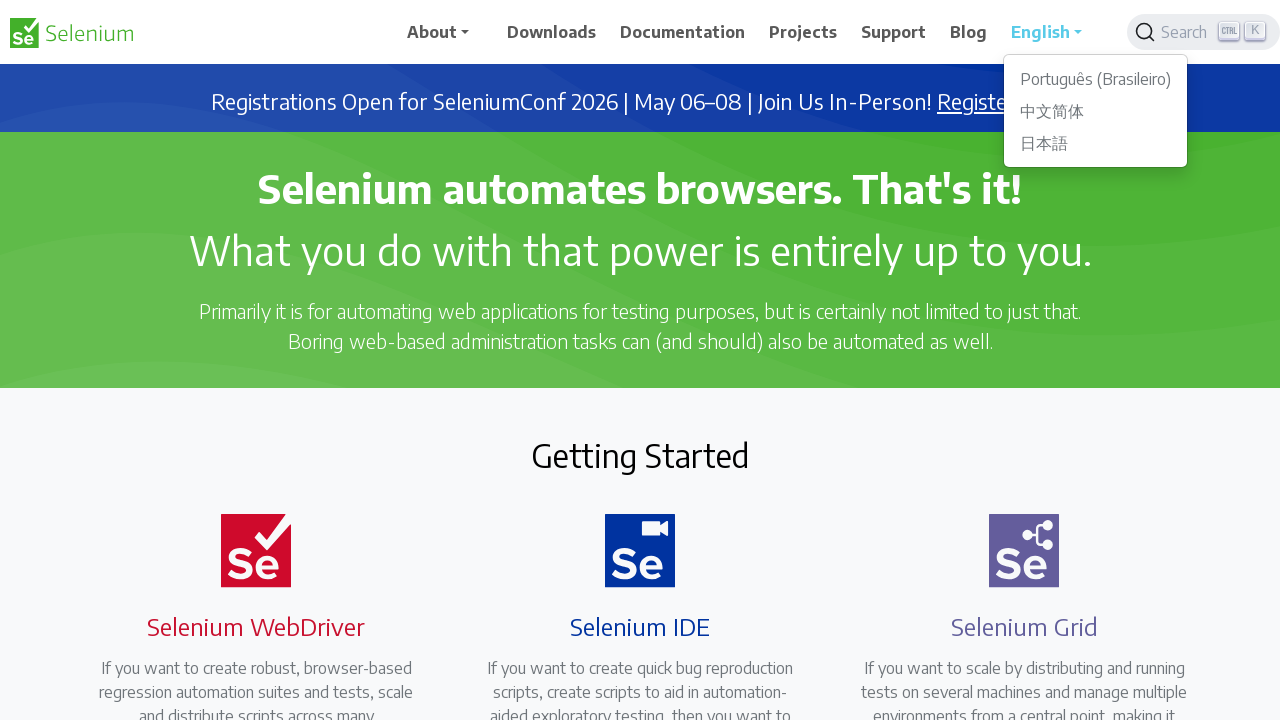

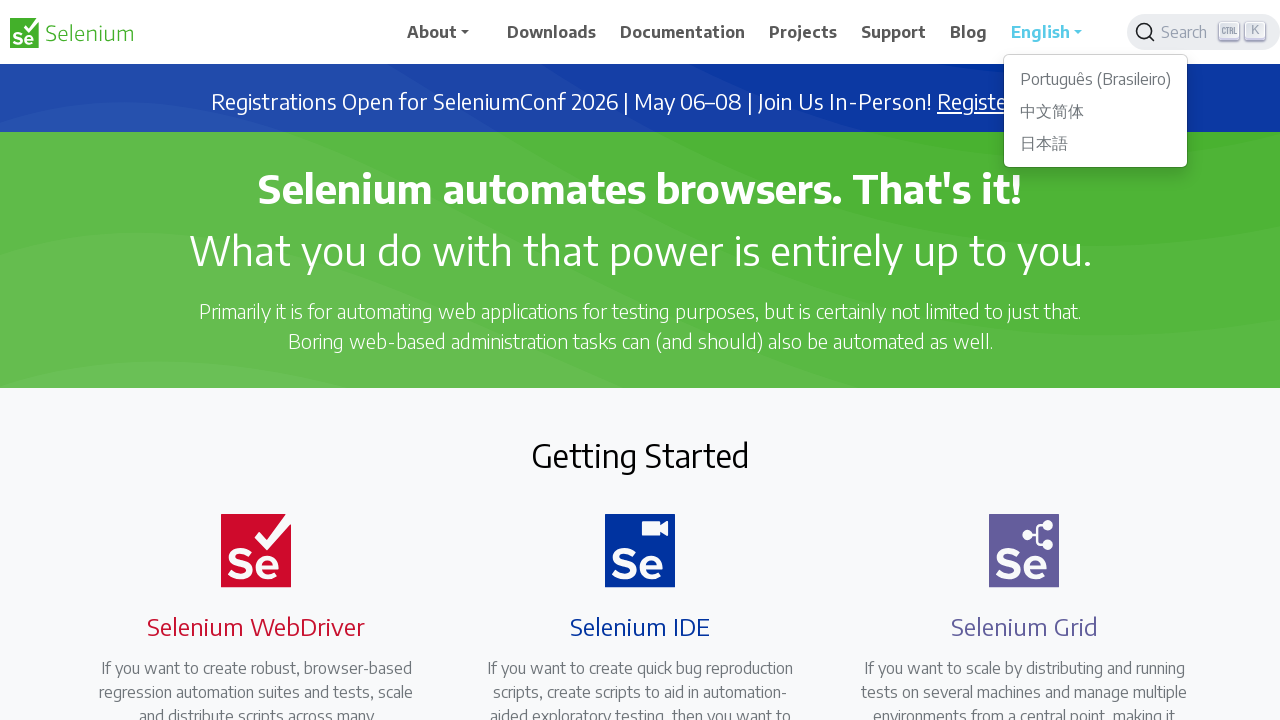